Tests browser window handling by clicking a registration link that opens a new window, switching to the new window to fill a form field, closing it, then switching back to the original window to fill another field.

Starting URL: http://mail.sina.com.cn/

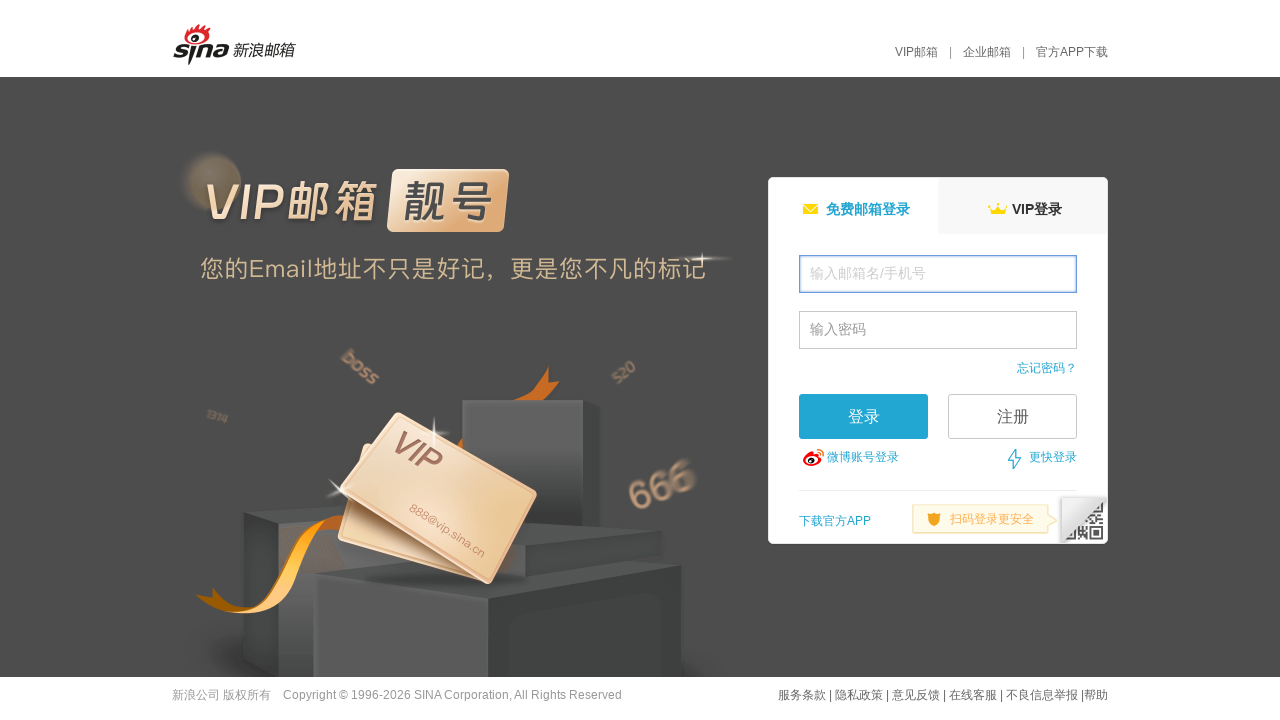

Clicked registration link (注册) which opened a new window at (1012, 416) on text=注册
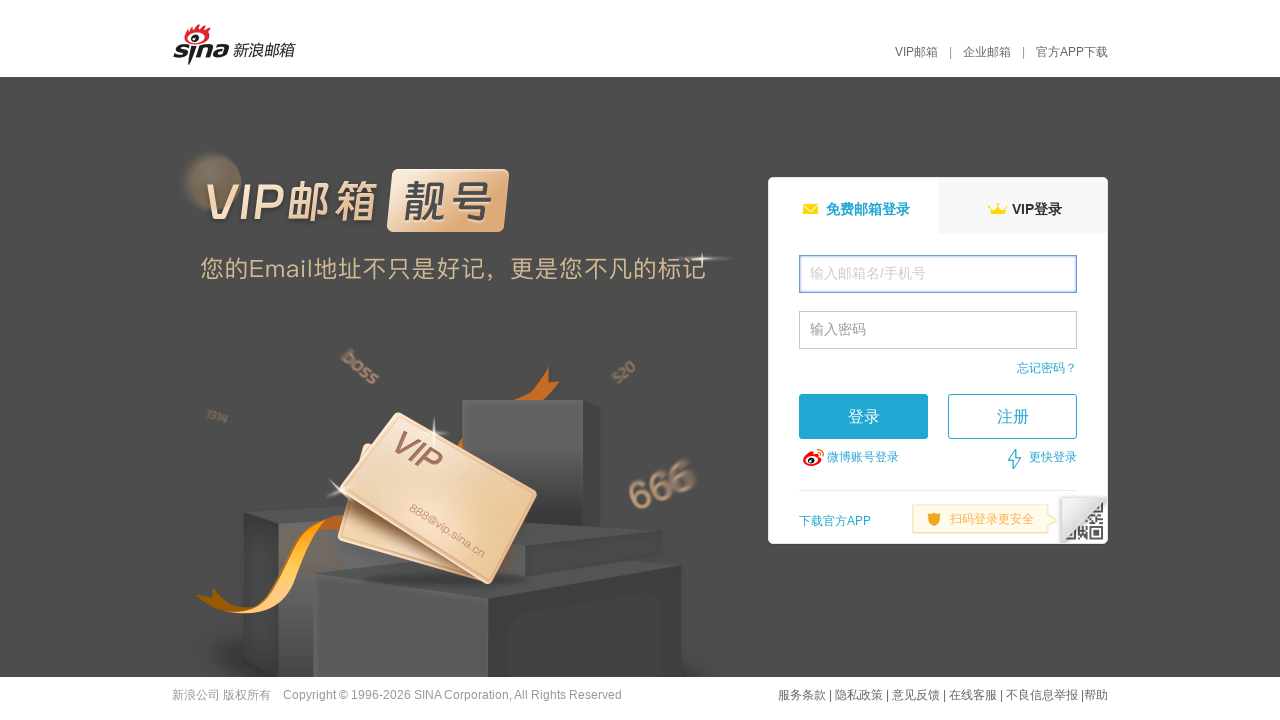

Captured the new window/tab that was opened
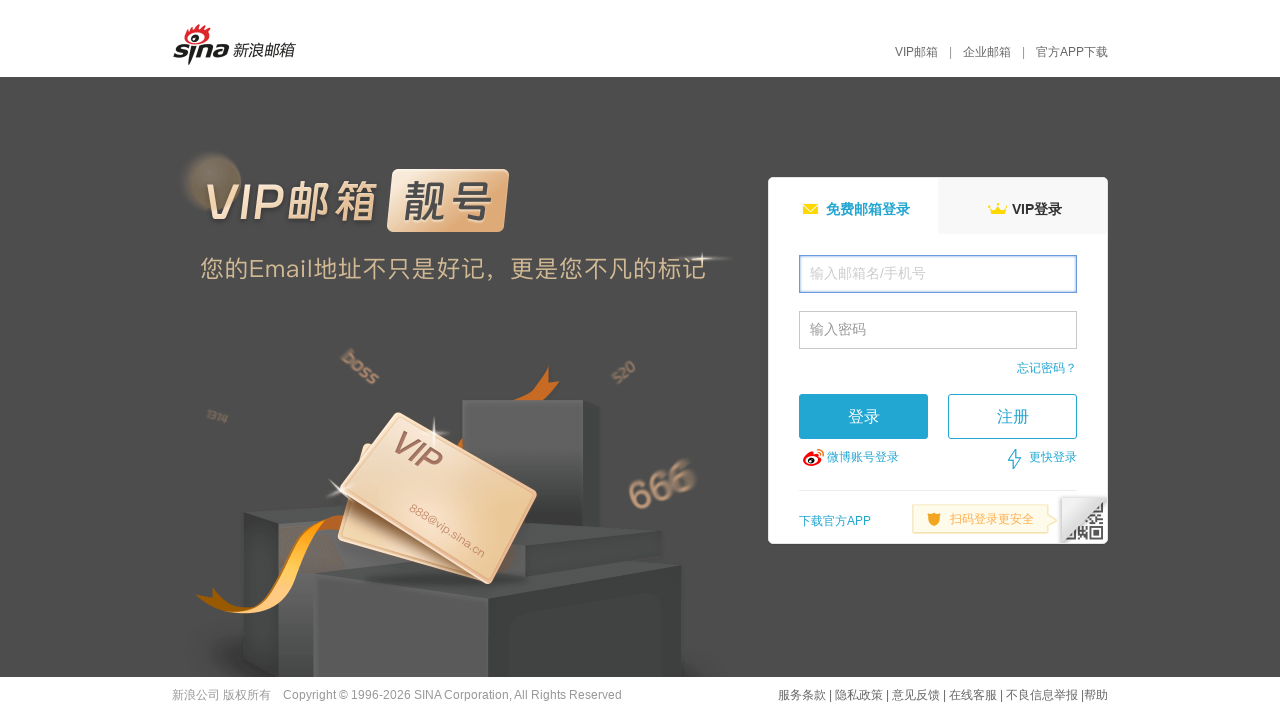

New window page loaded completely
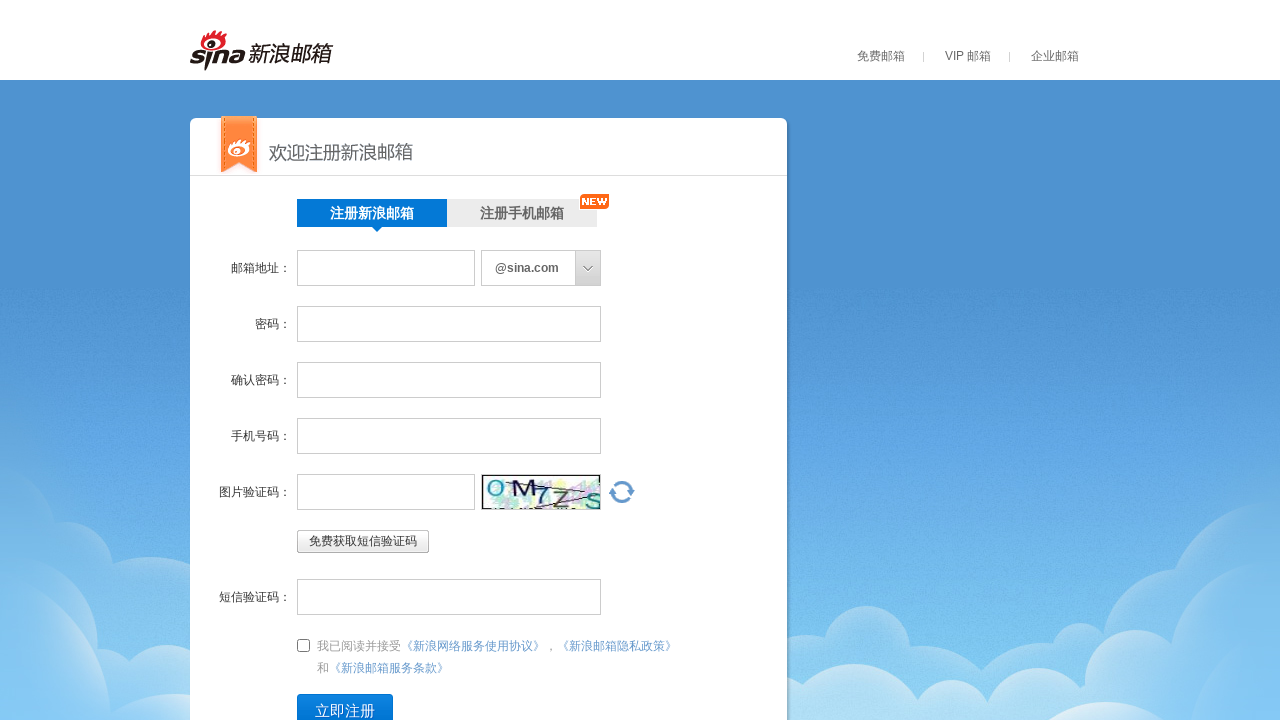

Filled email field with 'wuya' in the new window on input[name='email']
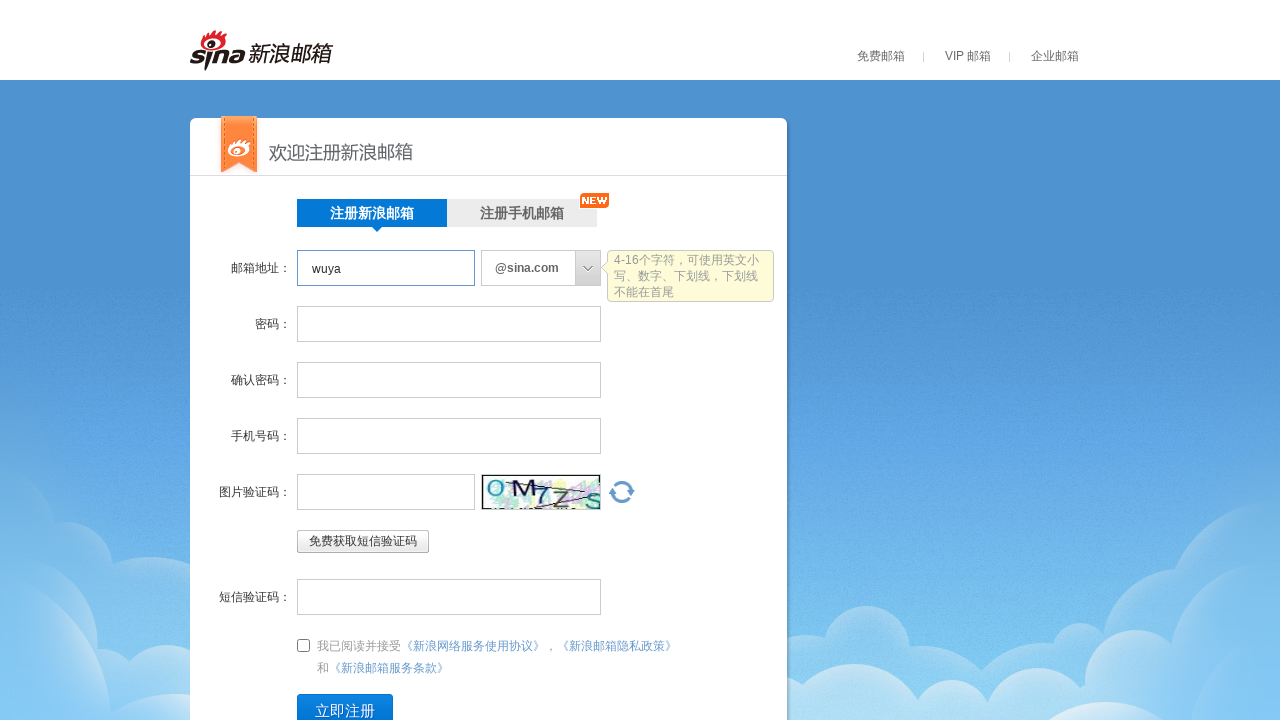

Closed the new window/tab
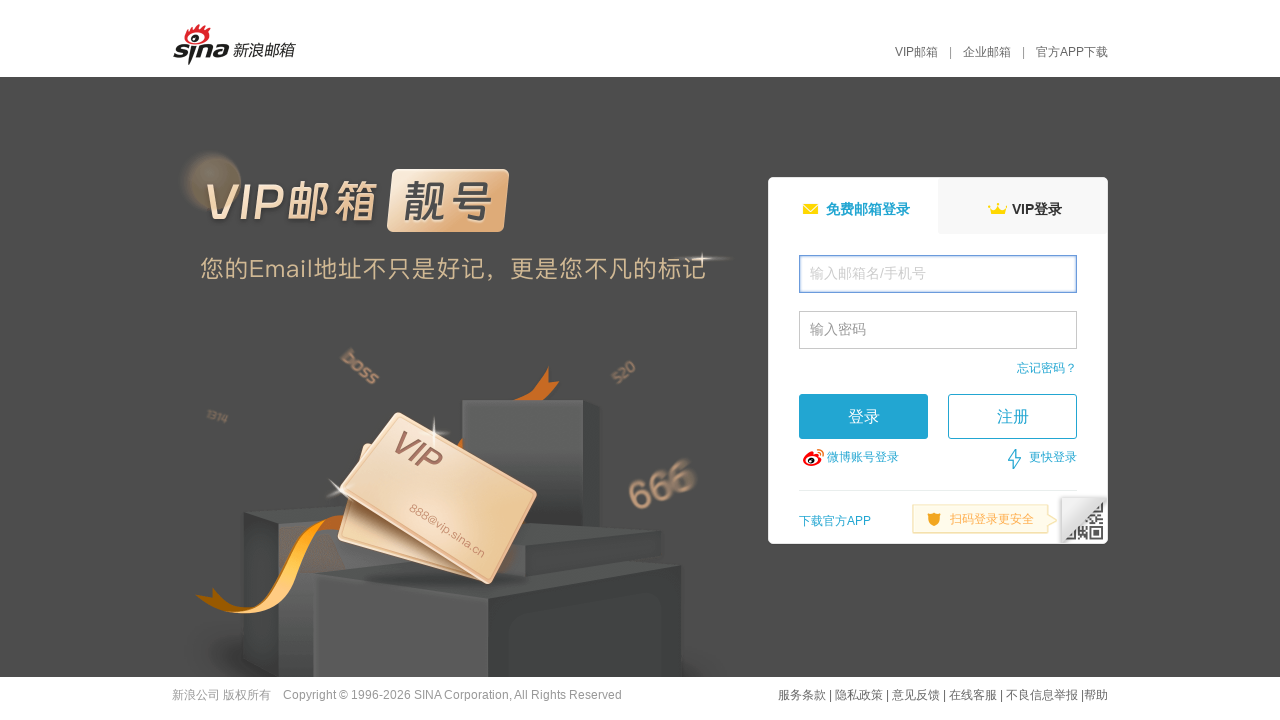

Filled freename field with 'wuya' in the original window on #freename
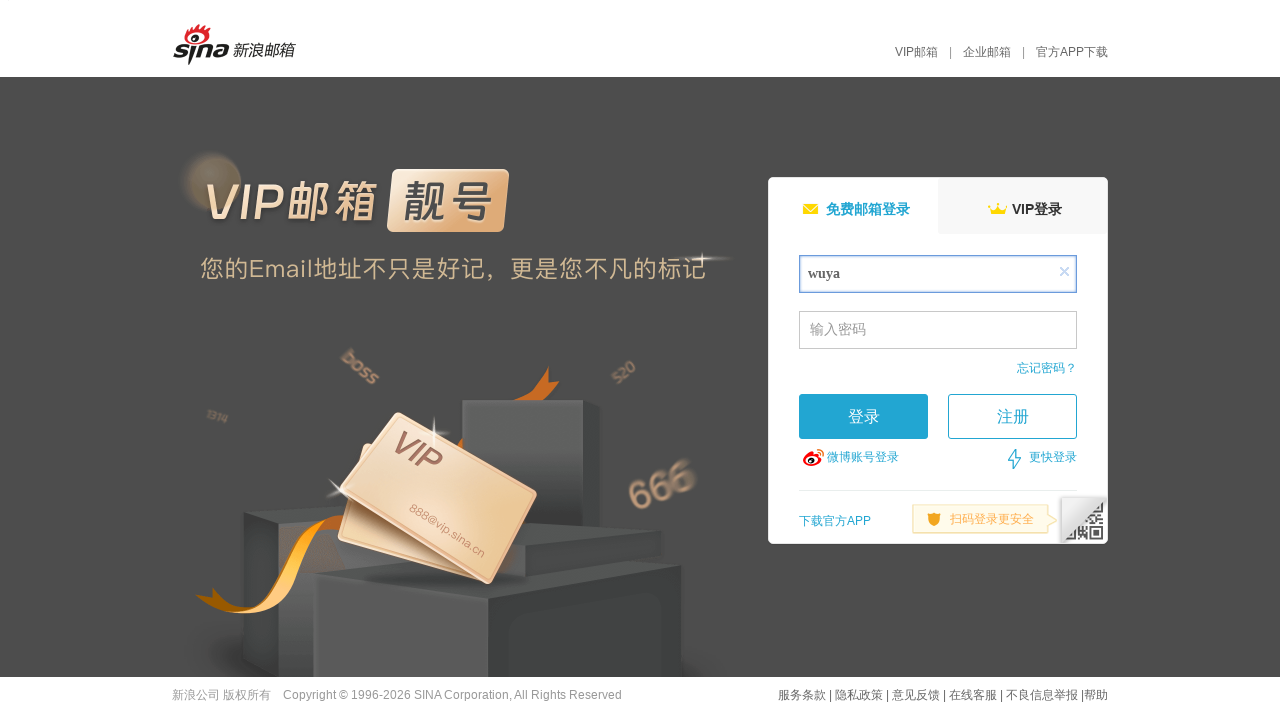

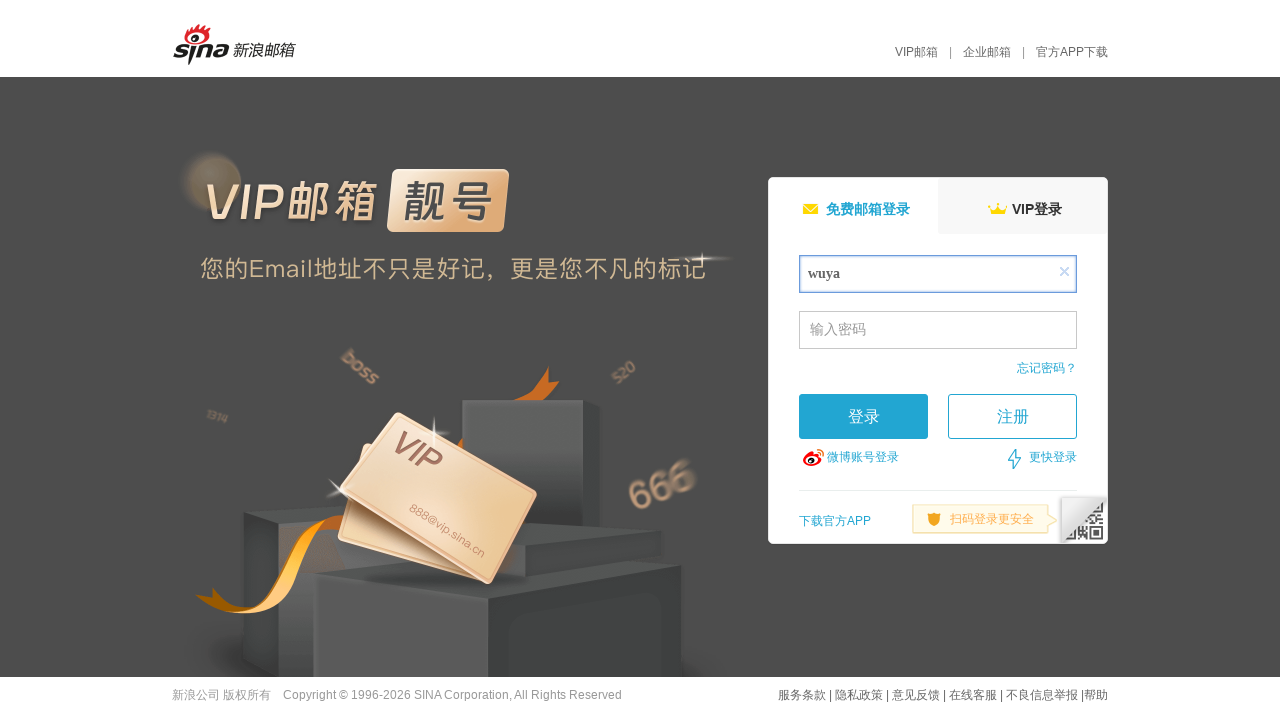